Tests tooltip functionality on jQuery UI demo page by interacting with an age input field and triggering its tooltip

Starting URL: https://jqueryui.com/tooltip/

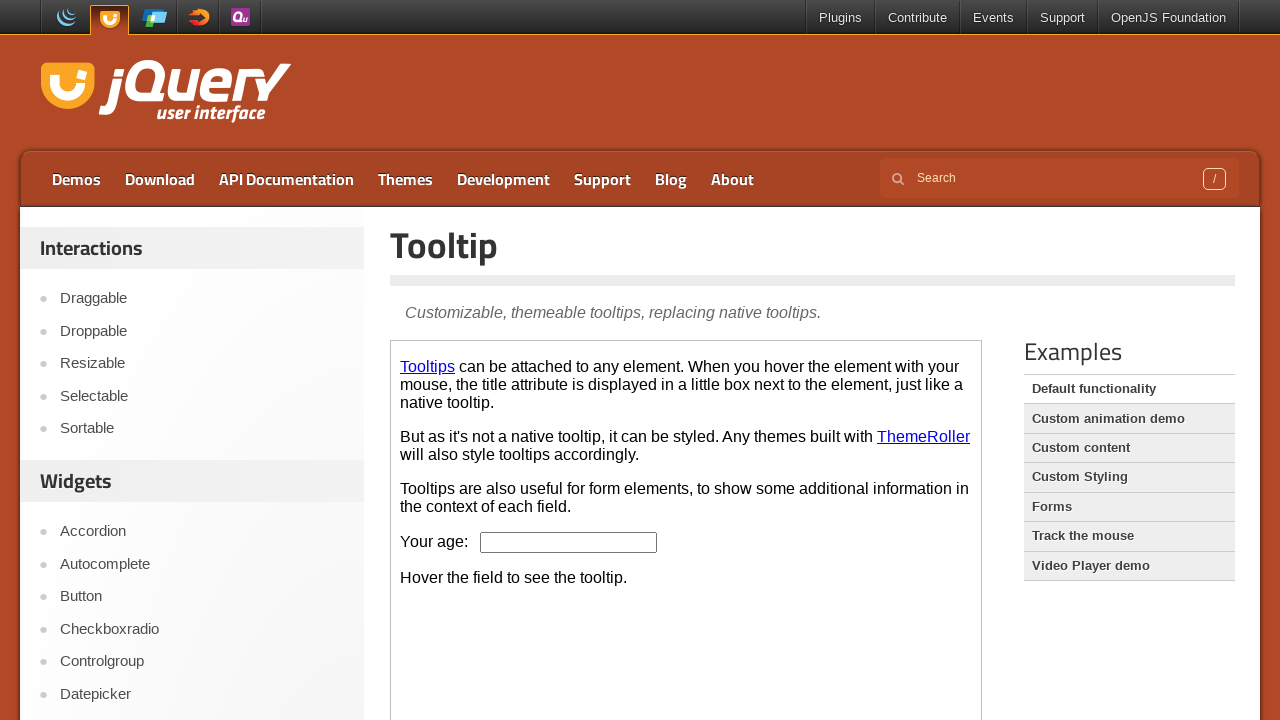

Located iframe containing tooltip demo
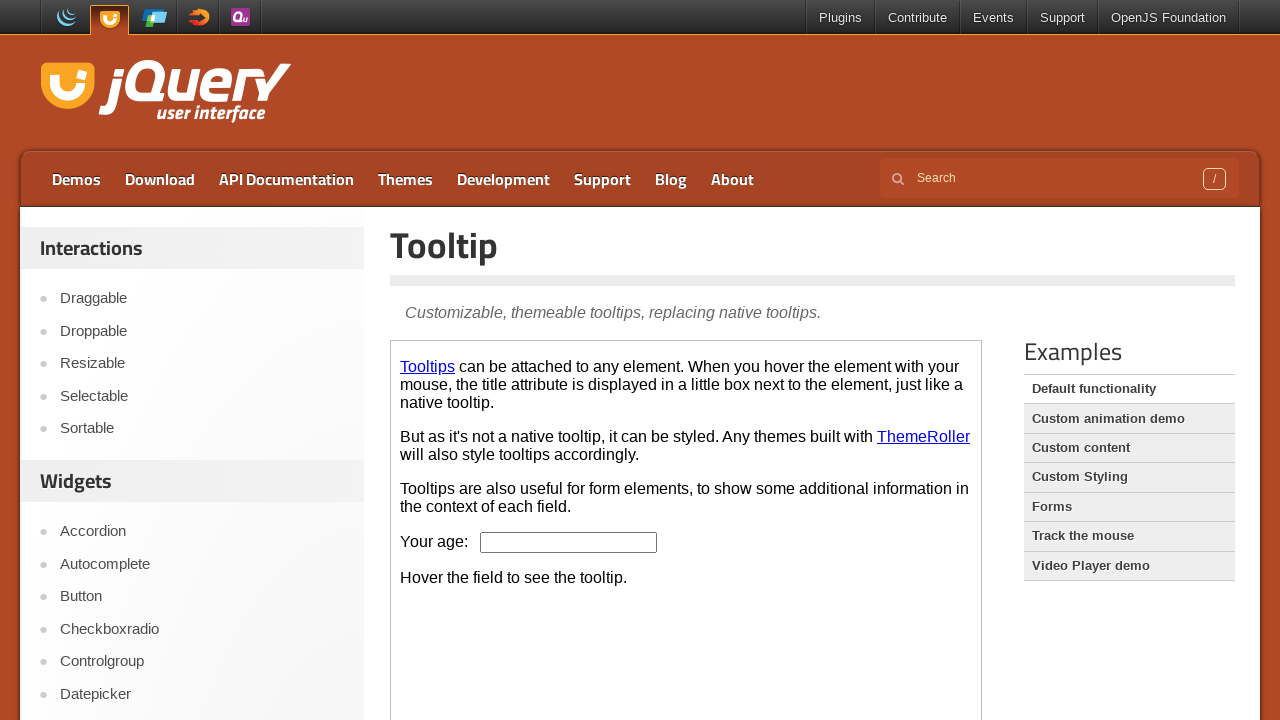

Located age input field within iframe
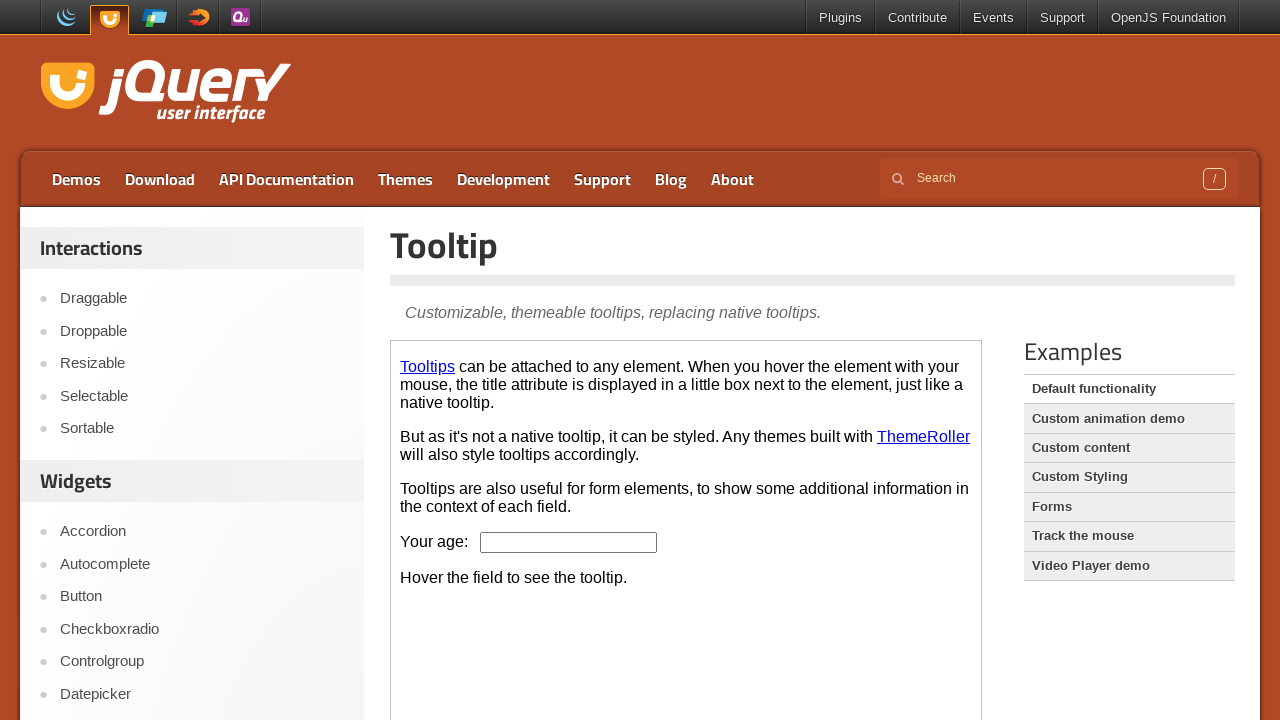

Pressed ArrowDown key on age input field on iframe >> nth=0 >> internal:control=enter-frame >> #age
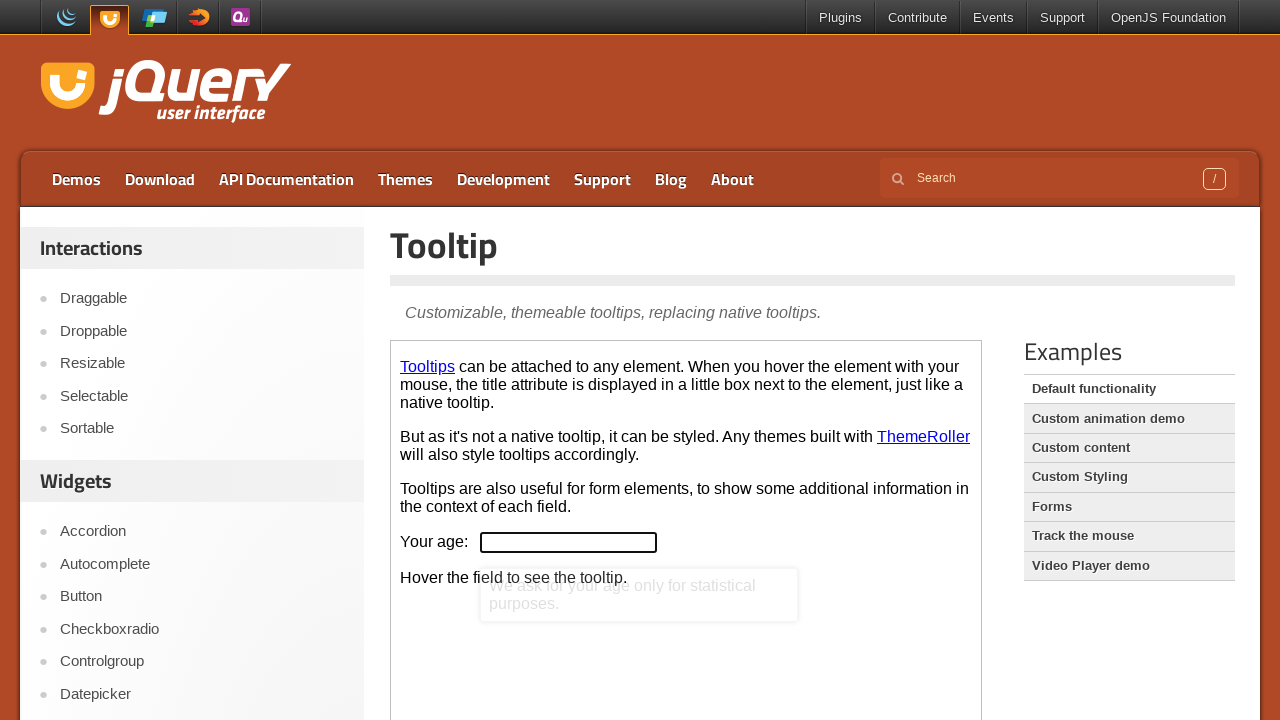

Hovered over age input field to trigger tooltip at (569, 542) on iframe >> nth=0 >> internal:control=enter-frame >> #age
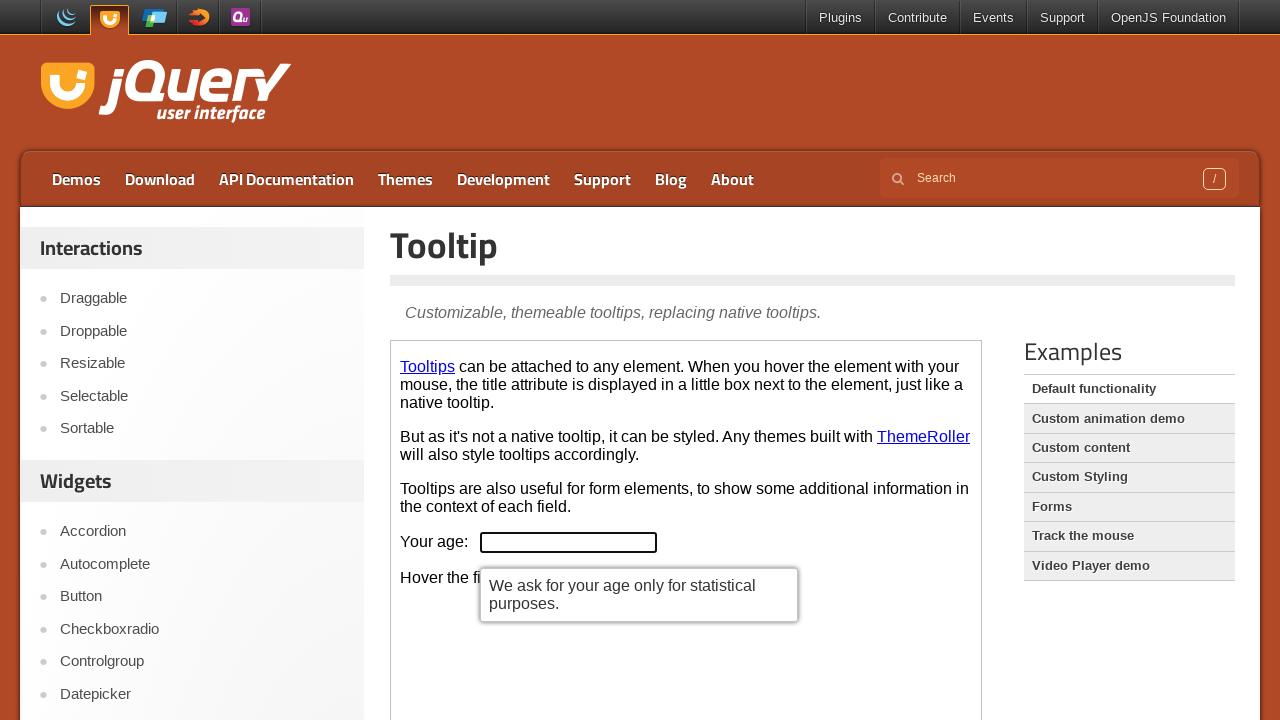

Retrieved tooltip text: 'We ask for your age only for statistical purposes.'
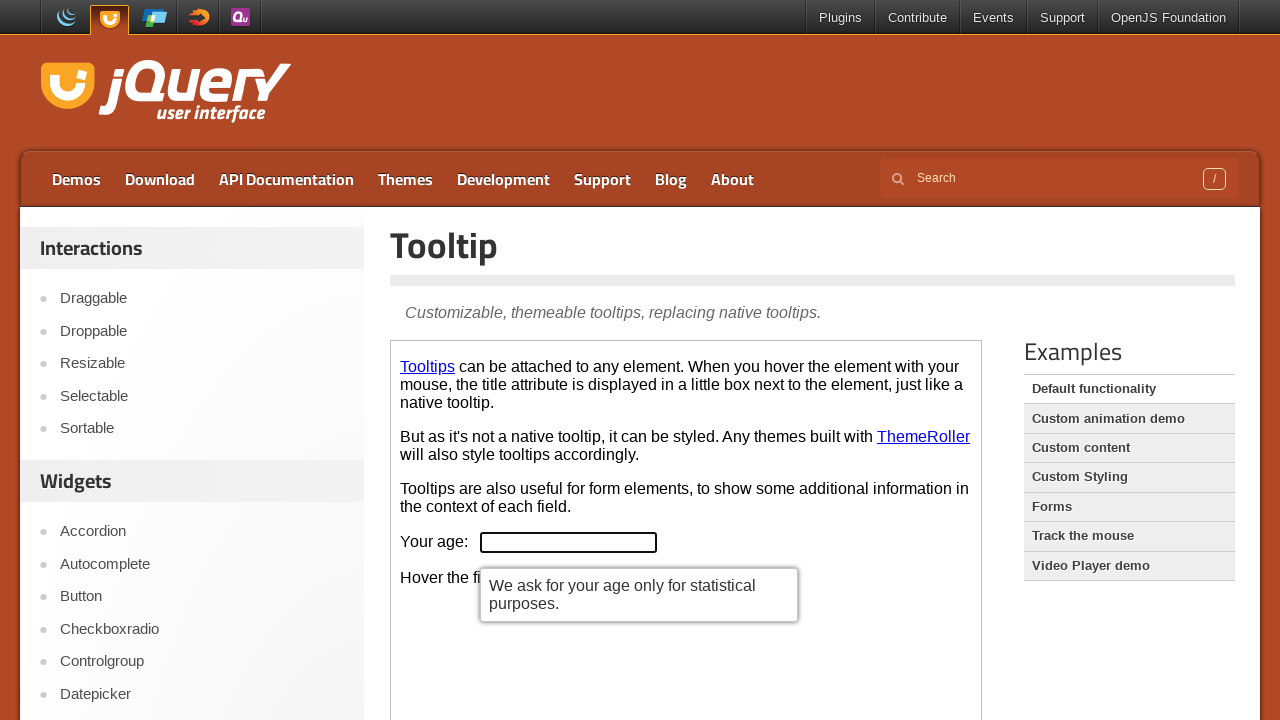

Filled age input field with value '20' on iframe >> nth=0 >> internal:control=enter-frame >> #age
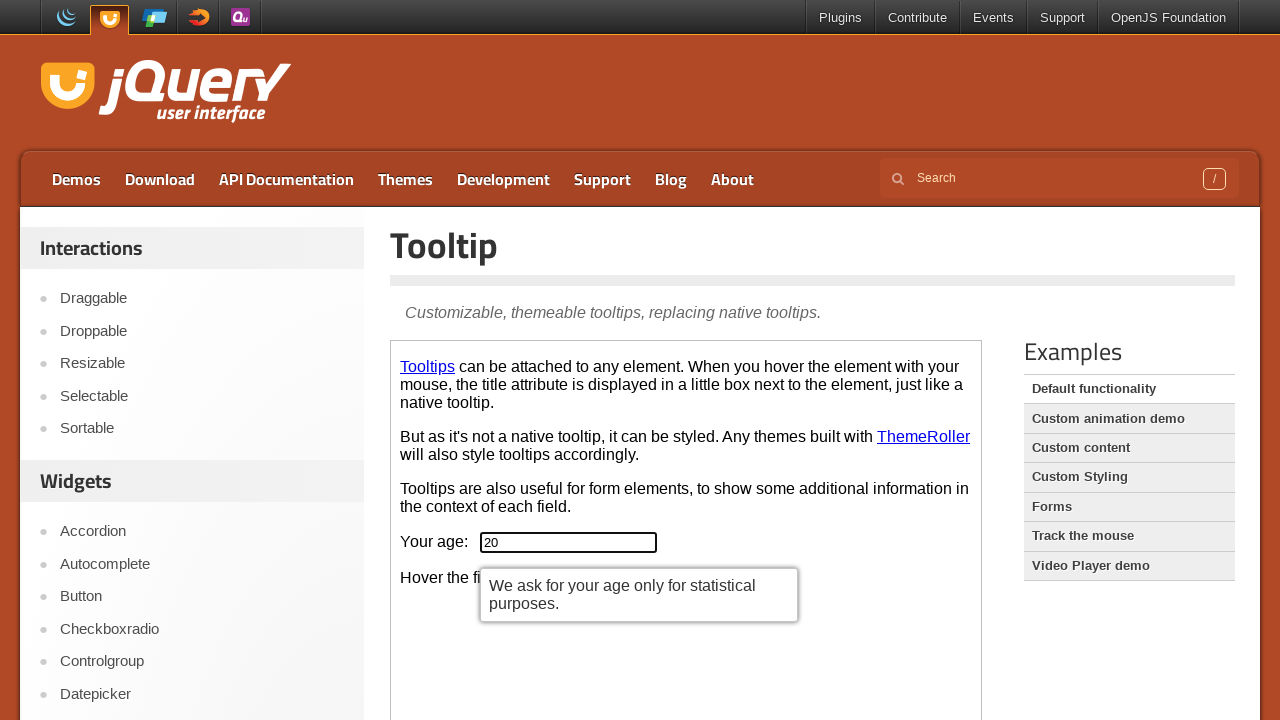

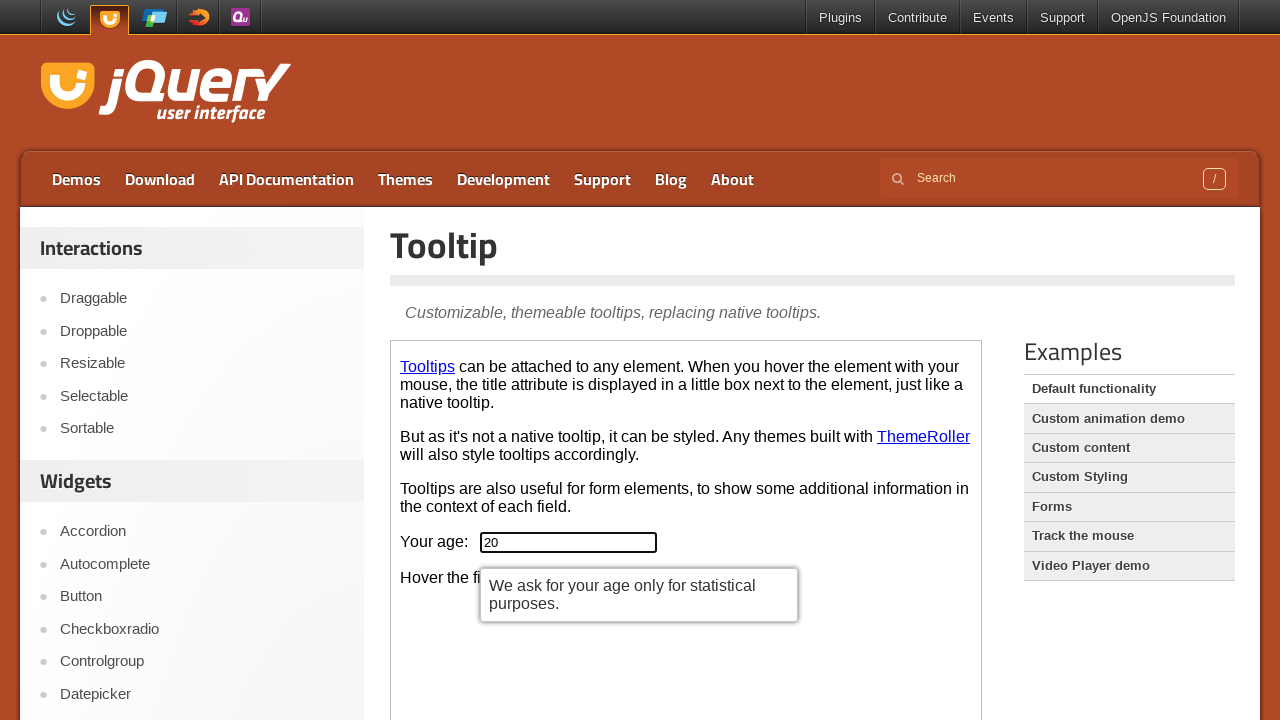